Tests menu hover functionality by navigating to the homepage and hovering over the "IT Course" navigation link to trigger a dropdown or submenu.

Starting URL: http://cognextech.com/

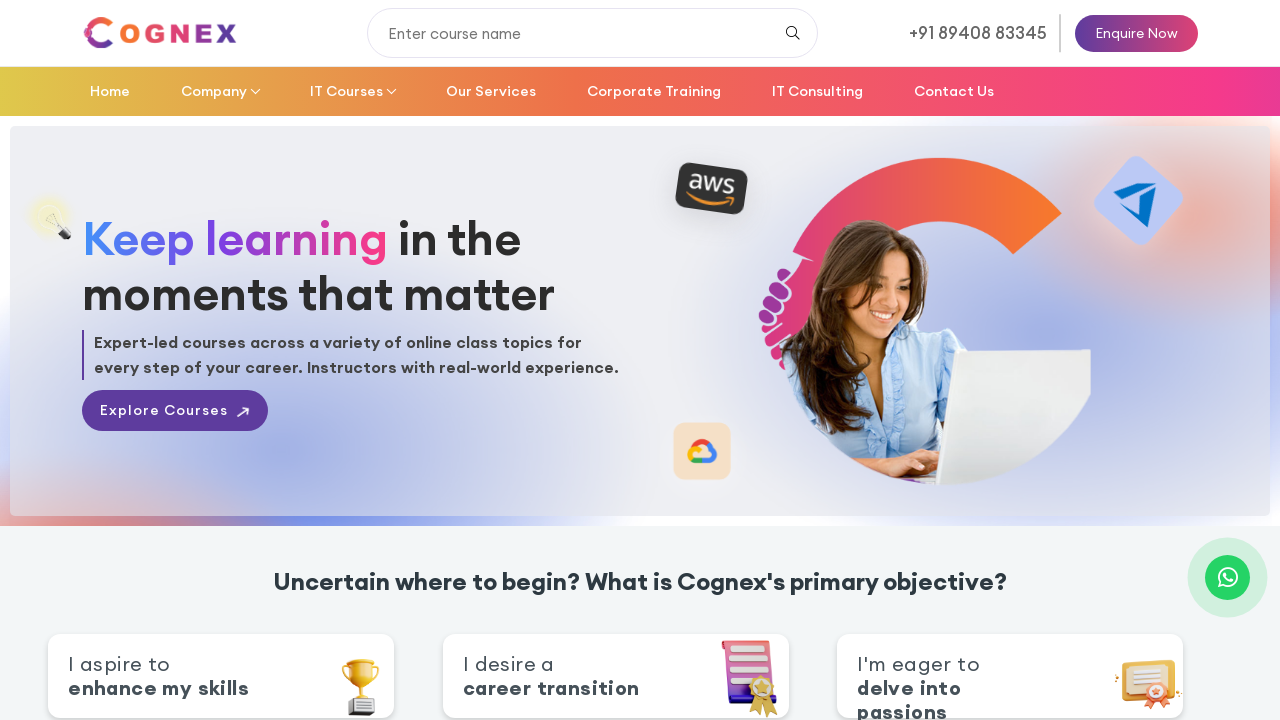

Navigated to http://cognextech.com/
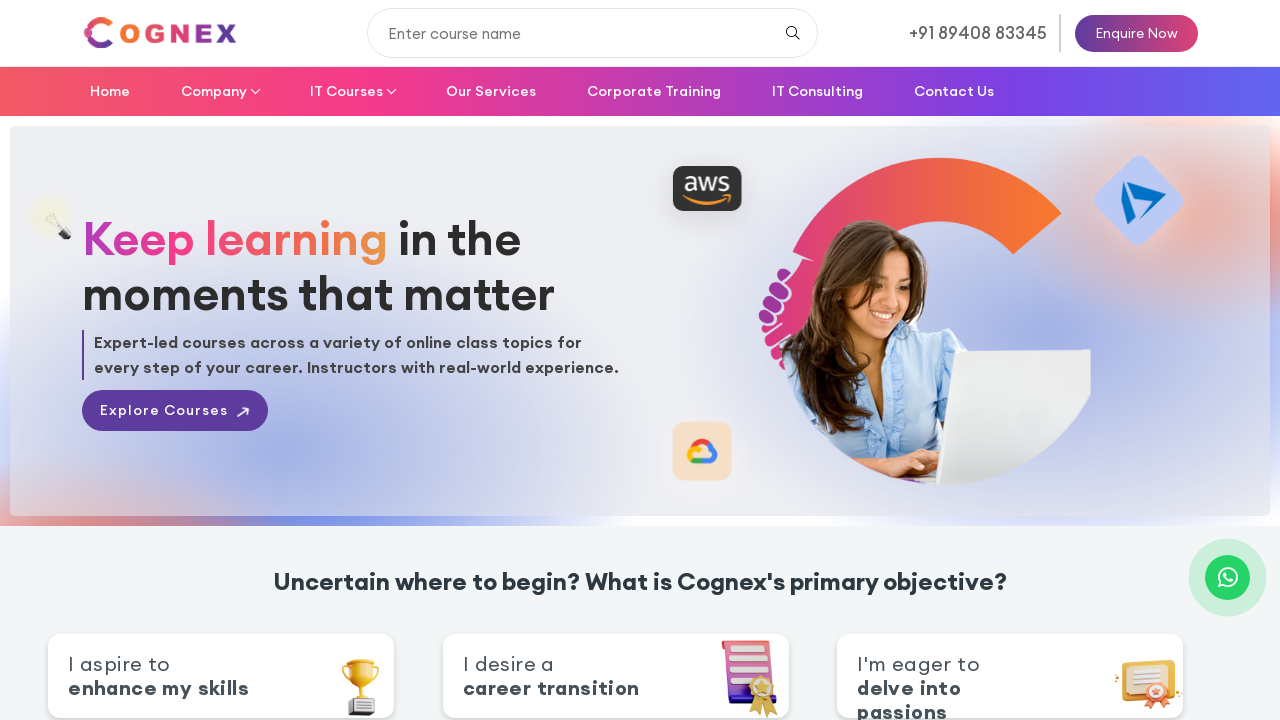

Hovered over 'IT Course' navigation link at (352, 91) on a:has-text('IT Course')
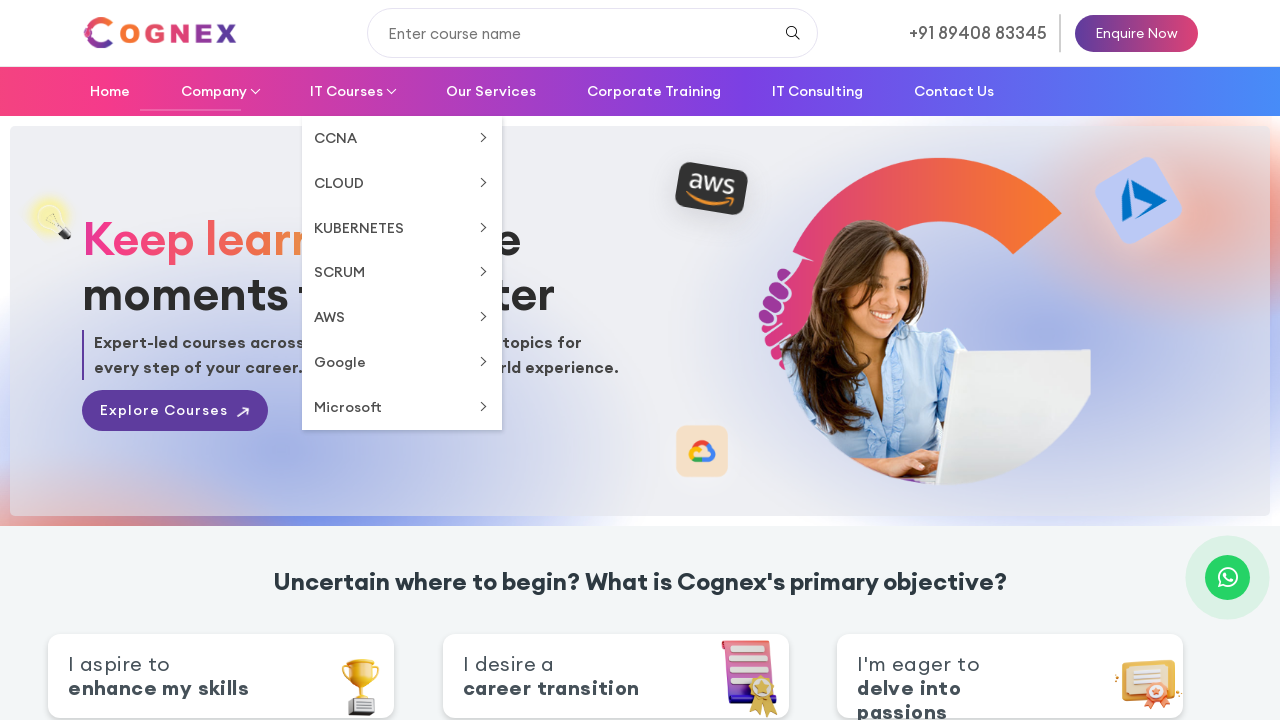

Waited for submenu to appear after hover
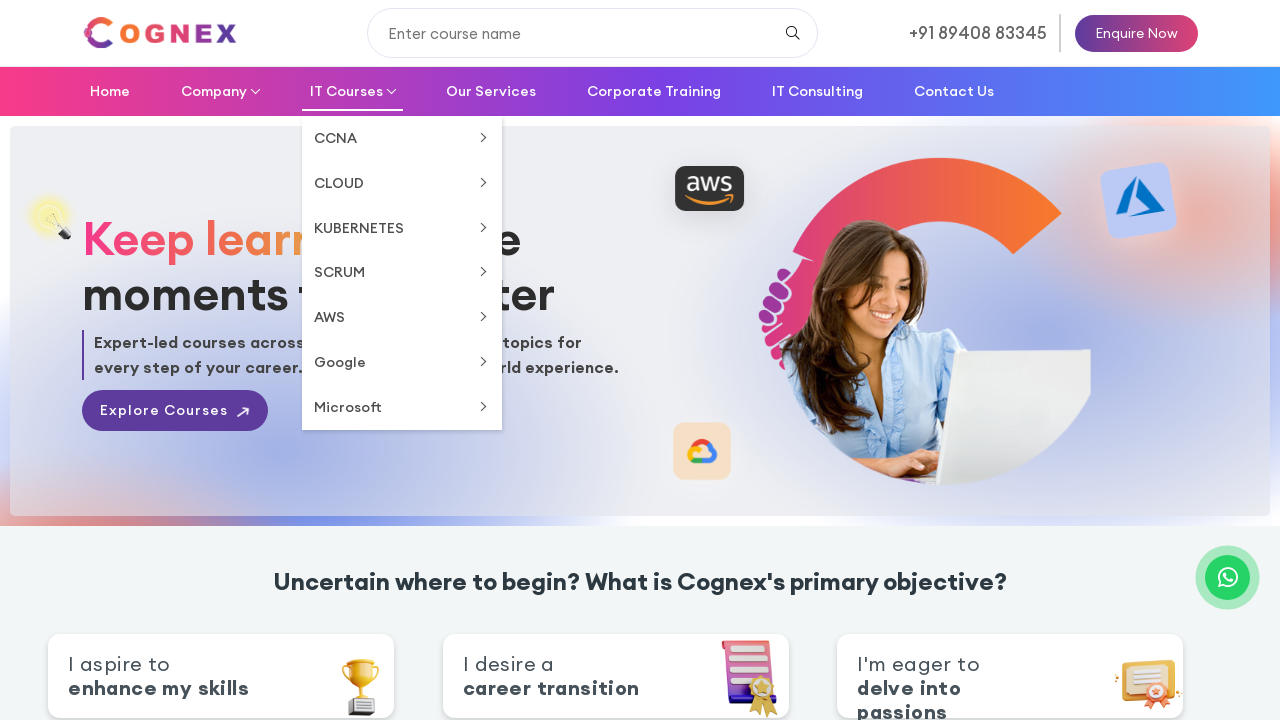

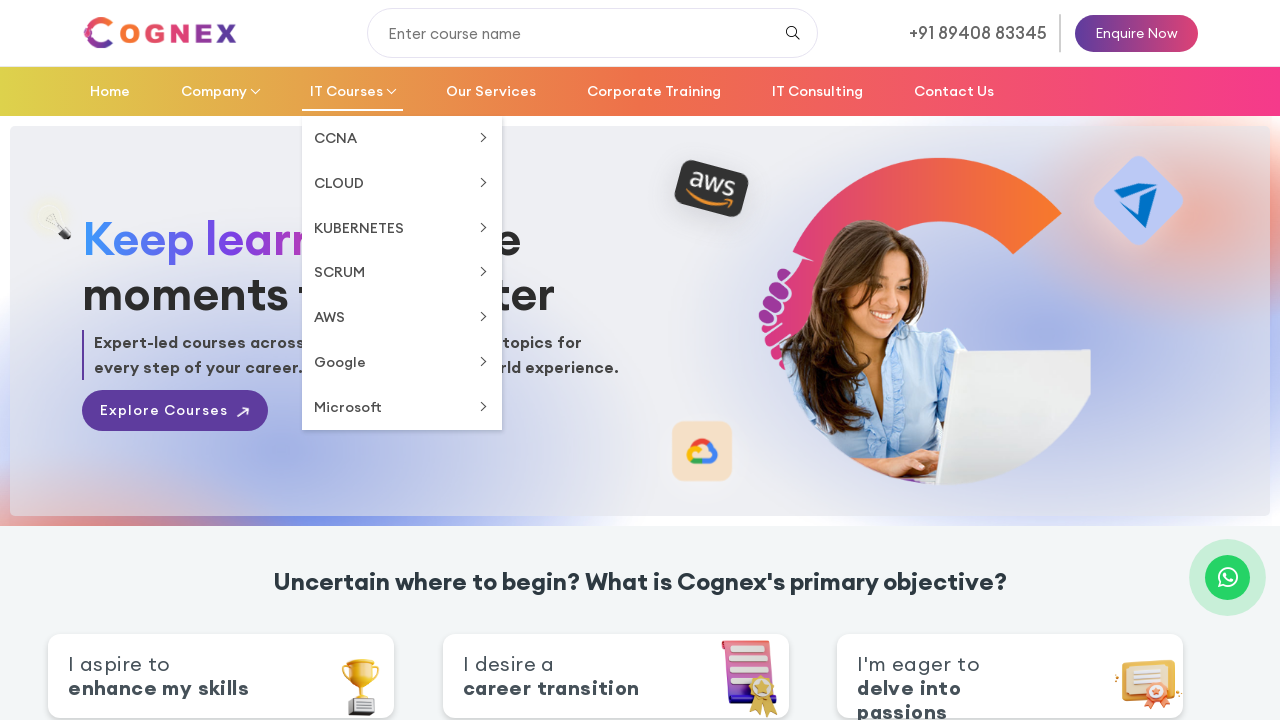